Tests dynamic content loading by clicking a start button and waiting for "Hello World!" text to appear on the page

Starting URL: https://the-internet.herokuapp.com/dynamic_loading/1

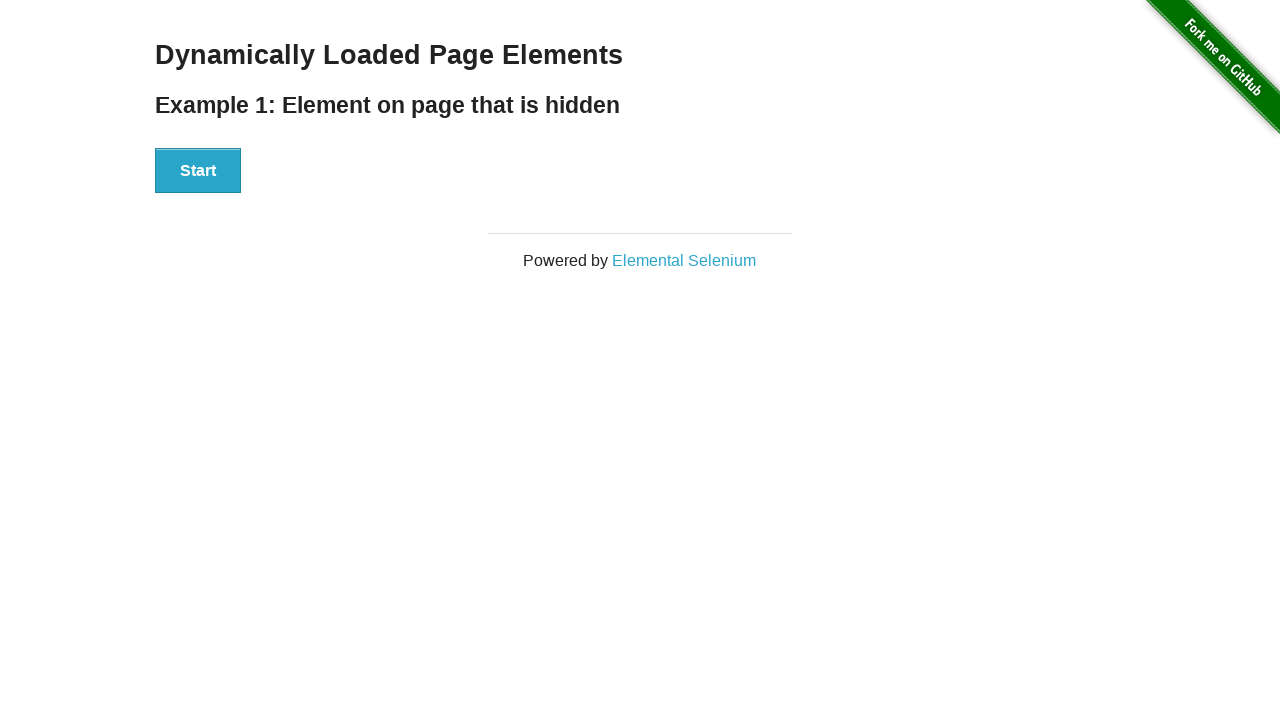

Clicked start button to trigger dynamic content loading at (198, 171) on #start > button
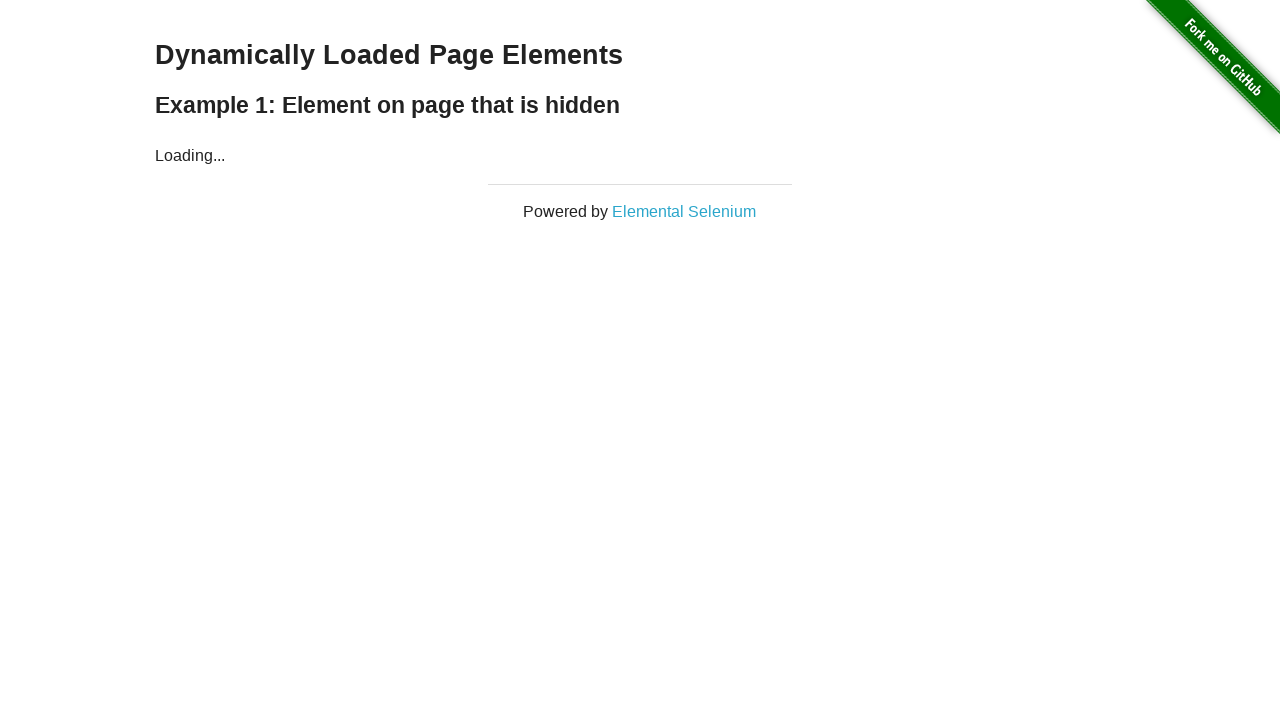

Waited for 'Hello World!' text to appear on the page
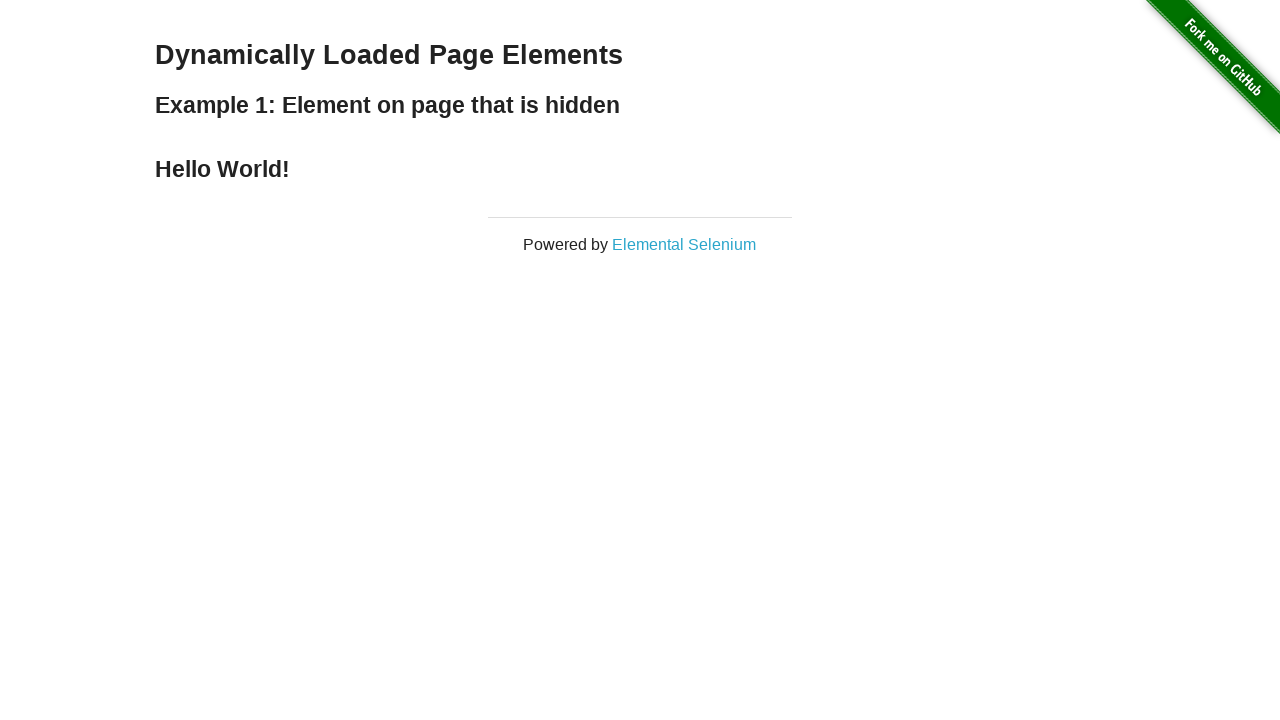

Located the 'Hello World!' element
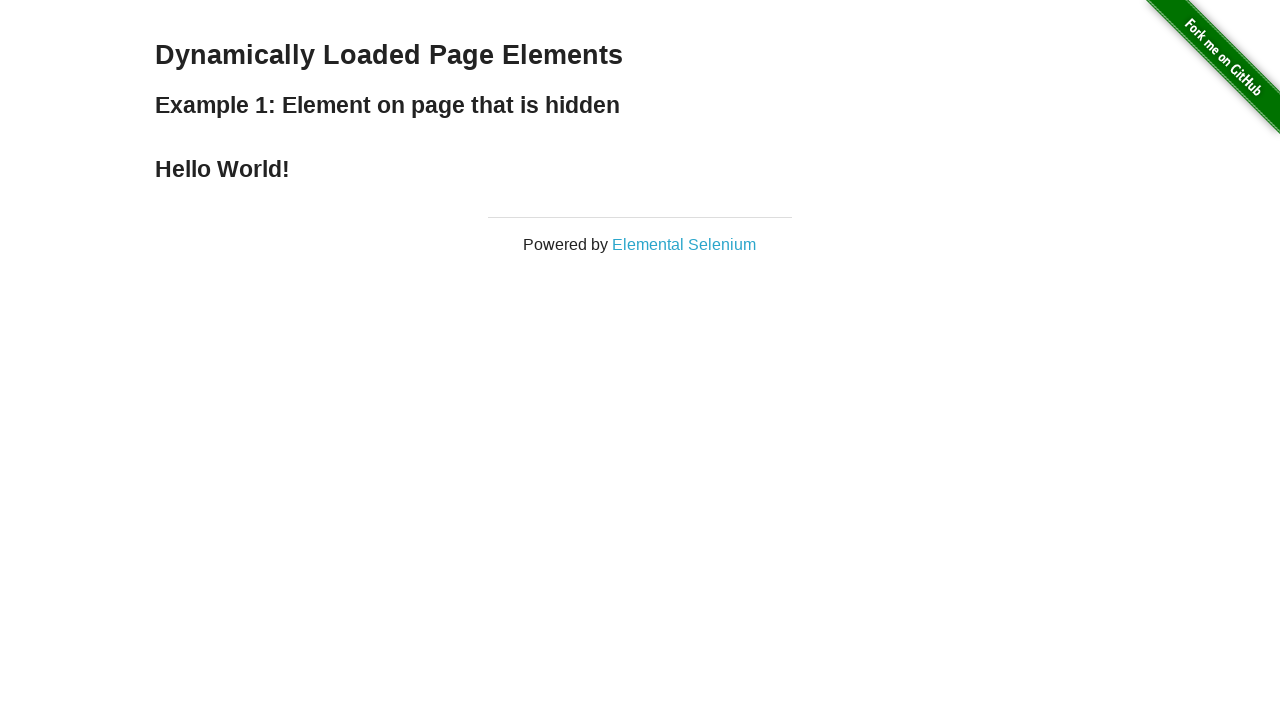

Verified that 'Hello World!' text content matches expected value
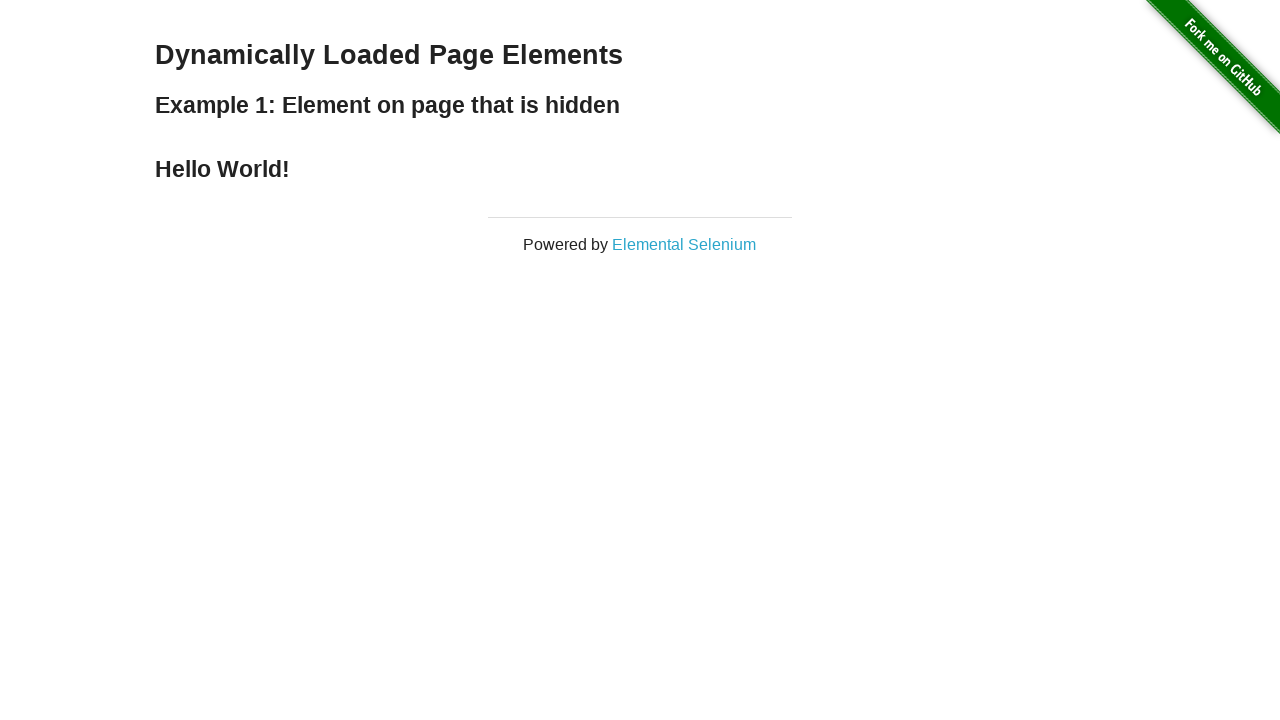

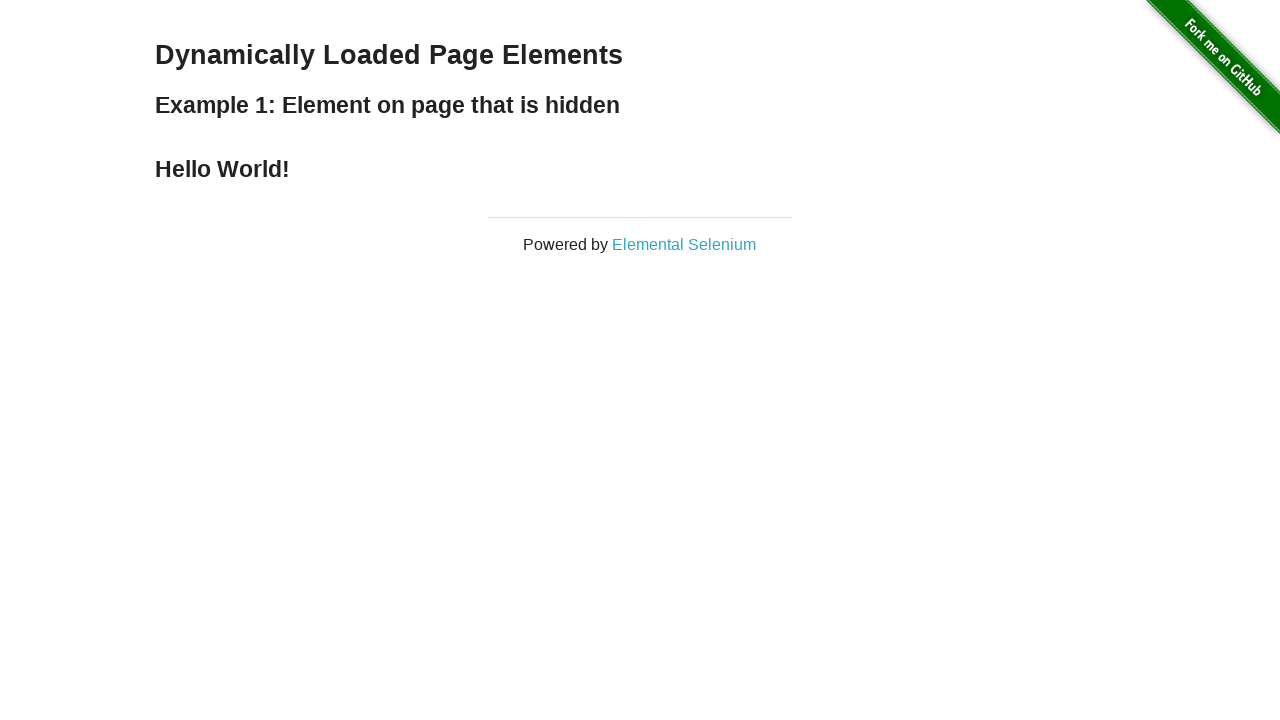